Navigates to MoneyControl financial website and waits for a Google Ads iframe to be available, then switches context to that iframe.

Starting URL: https://www.moneycontrol.com/

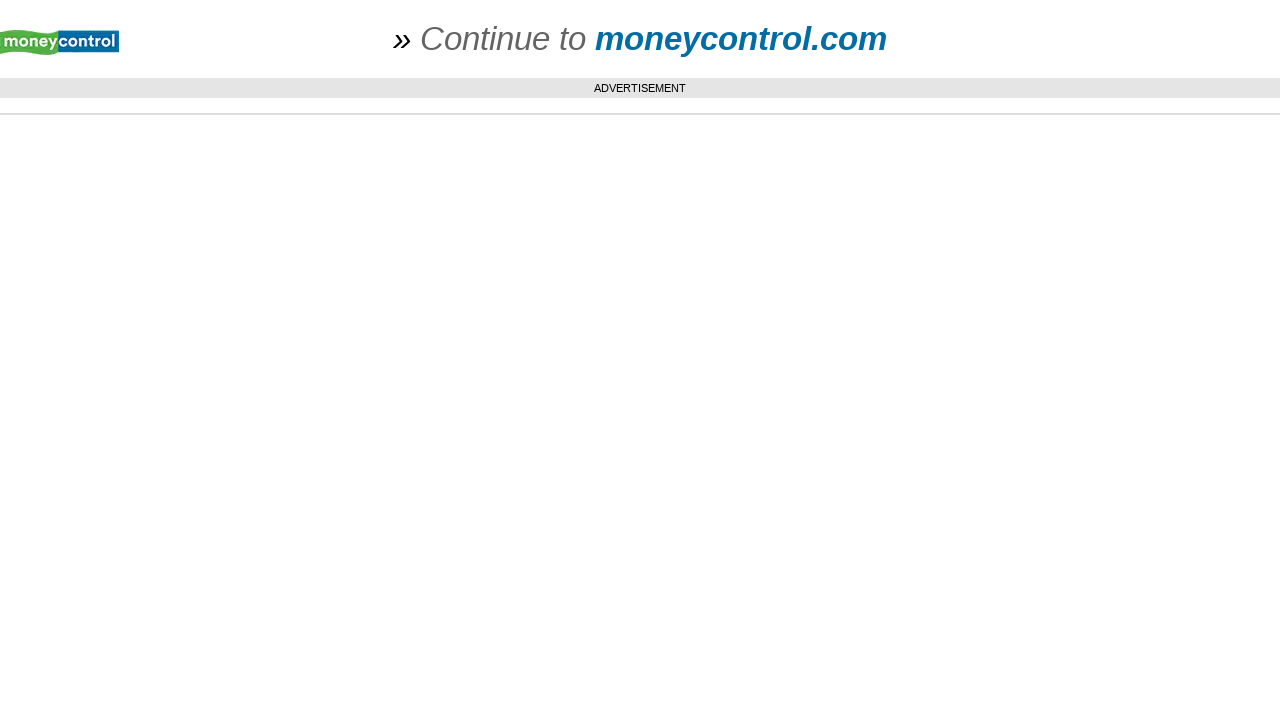

Navigated to MoneyControl financial website
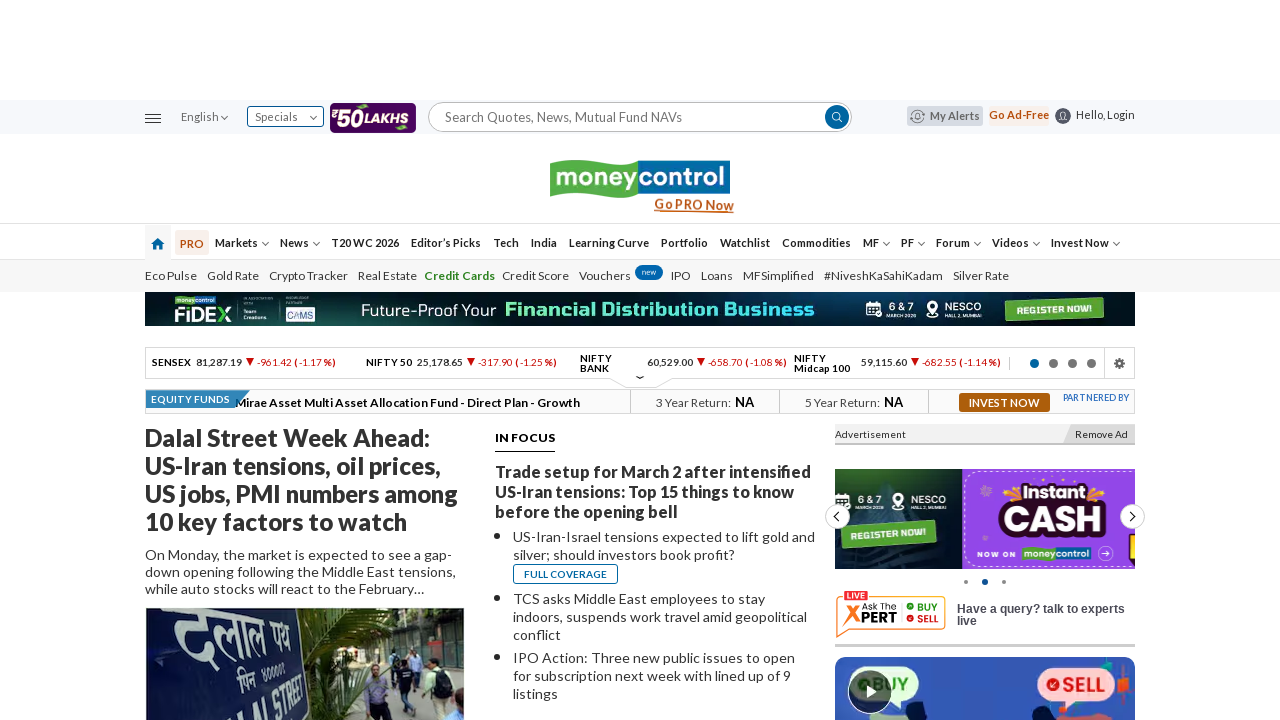

Located Google Ads iframe element
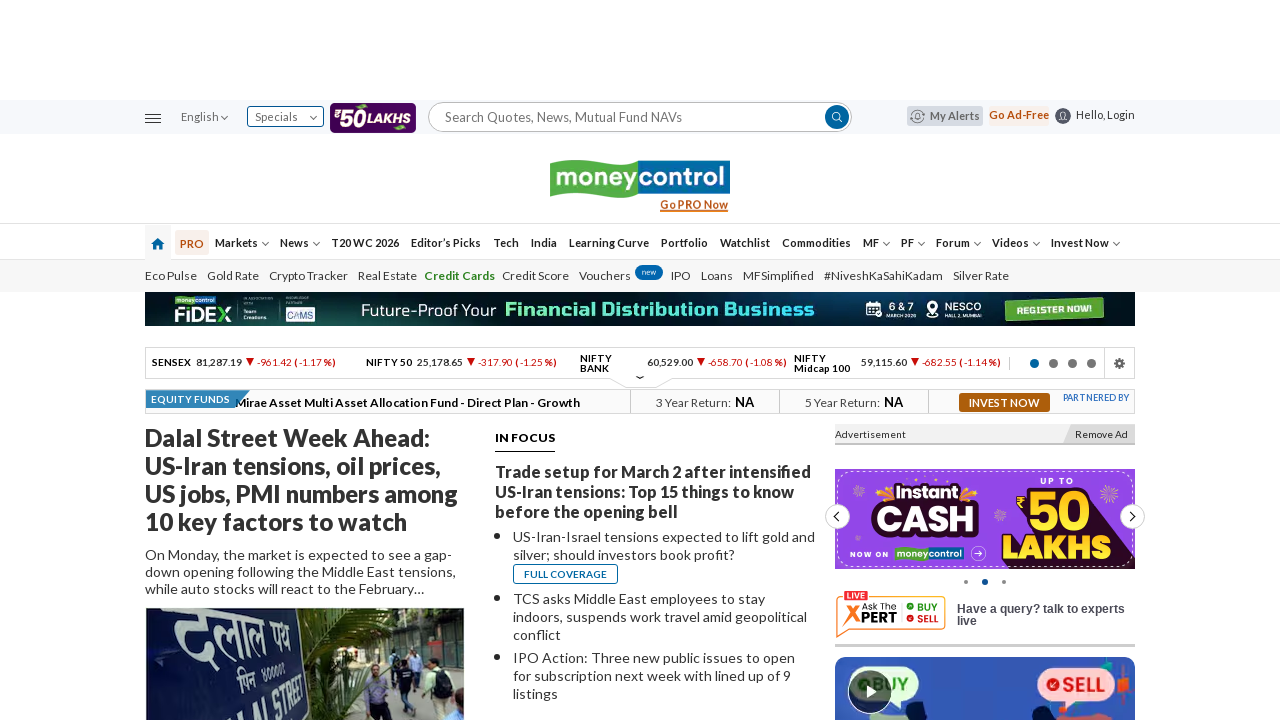

Google Ads iframe not present (may be blocked or dynamically loaded)
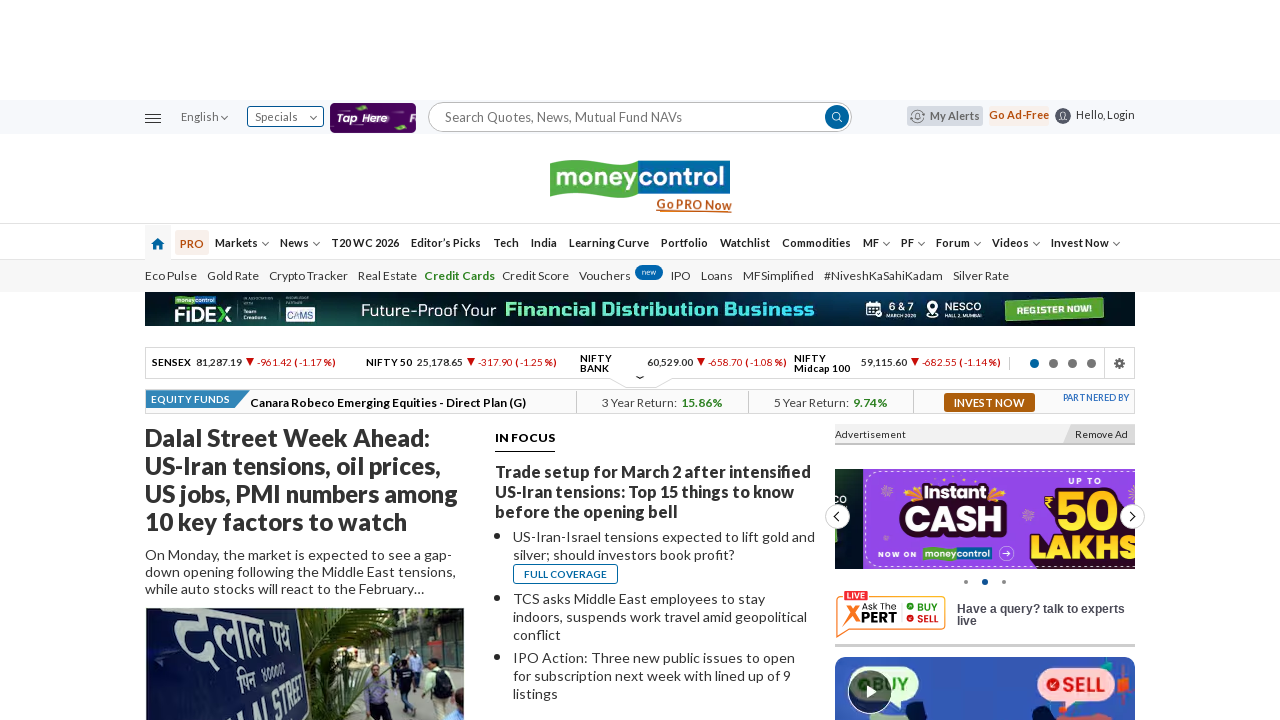

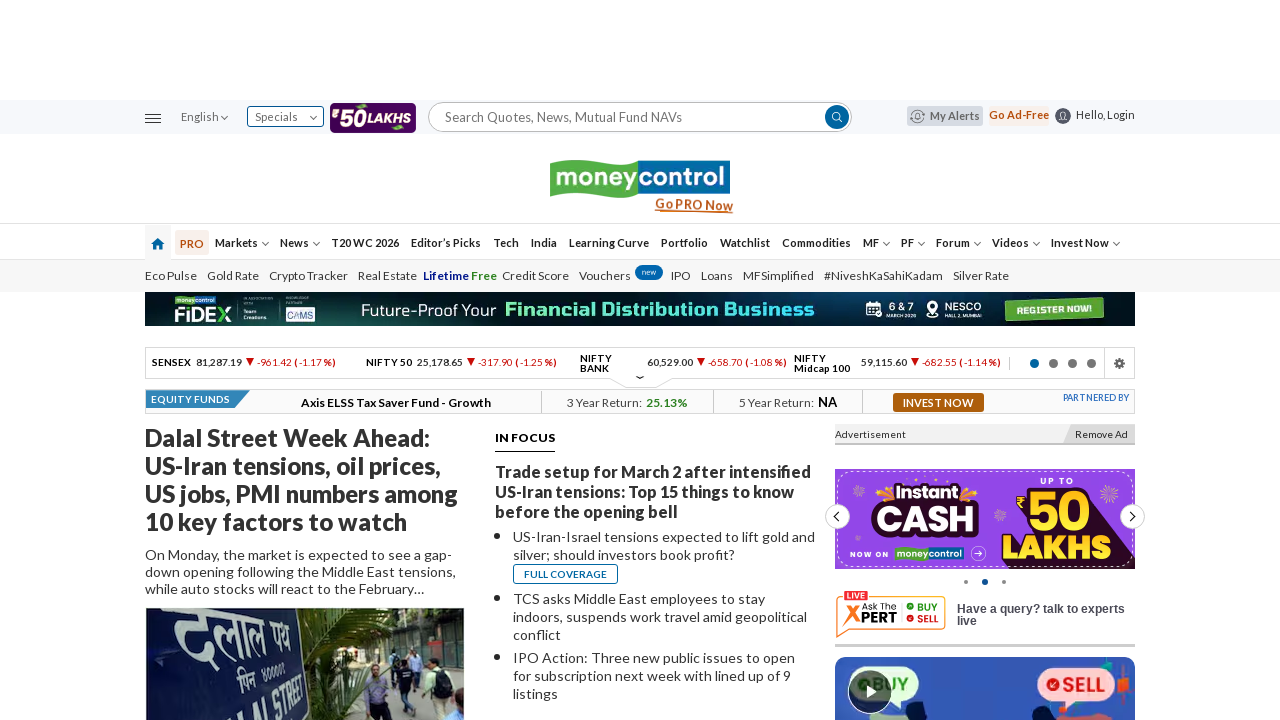